Navigates to Rahul Shetty Academy website and retrieves the page title and URL

Starting URL: https://rahulshettyacademy.com

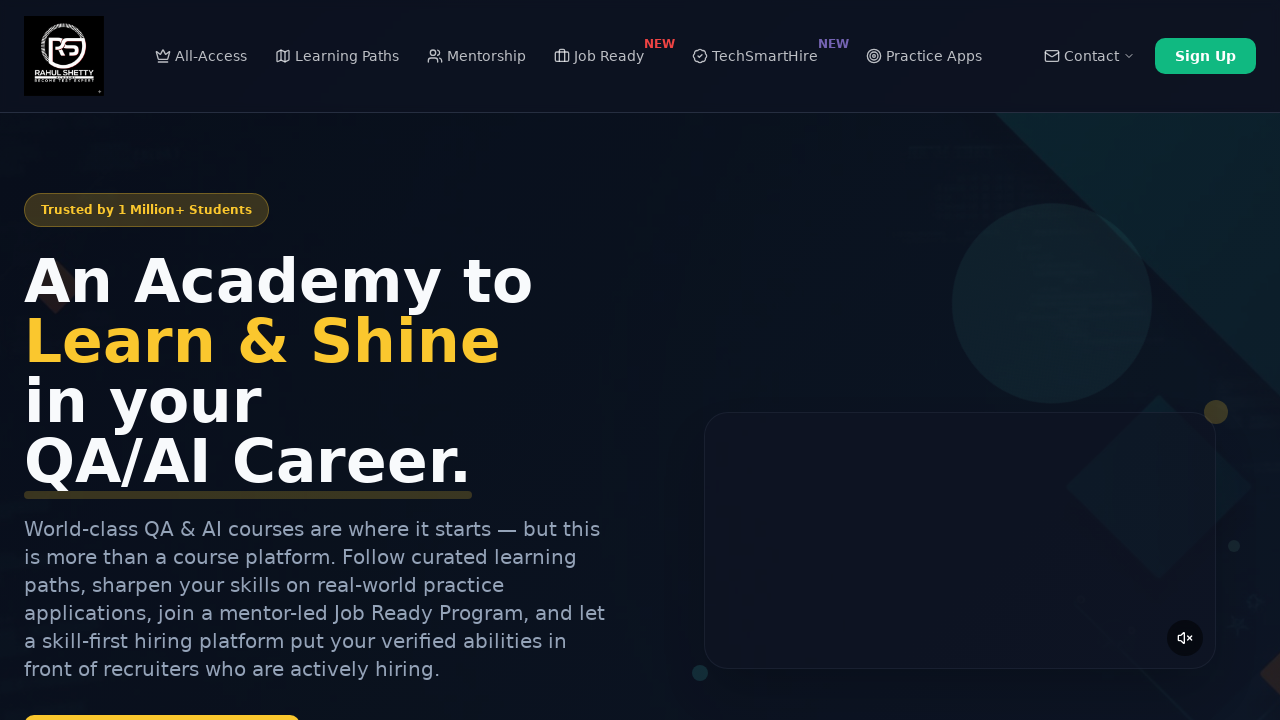

Navigated to Rahul Shetty Academy website
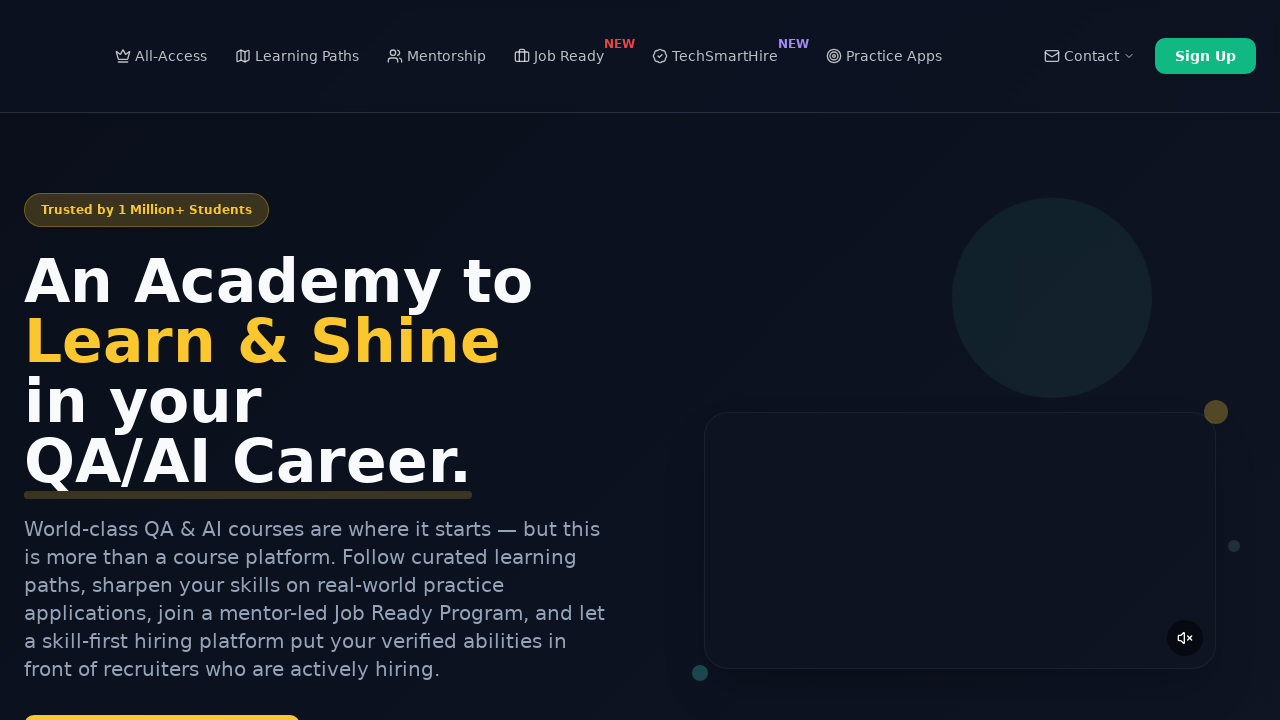

Retrieved page title: Rahul Shetty Academy | QA Automation, Playwright, AI Testing & Online Training
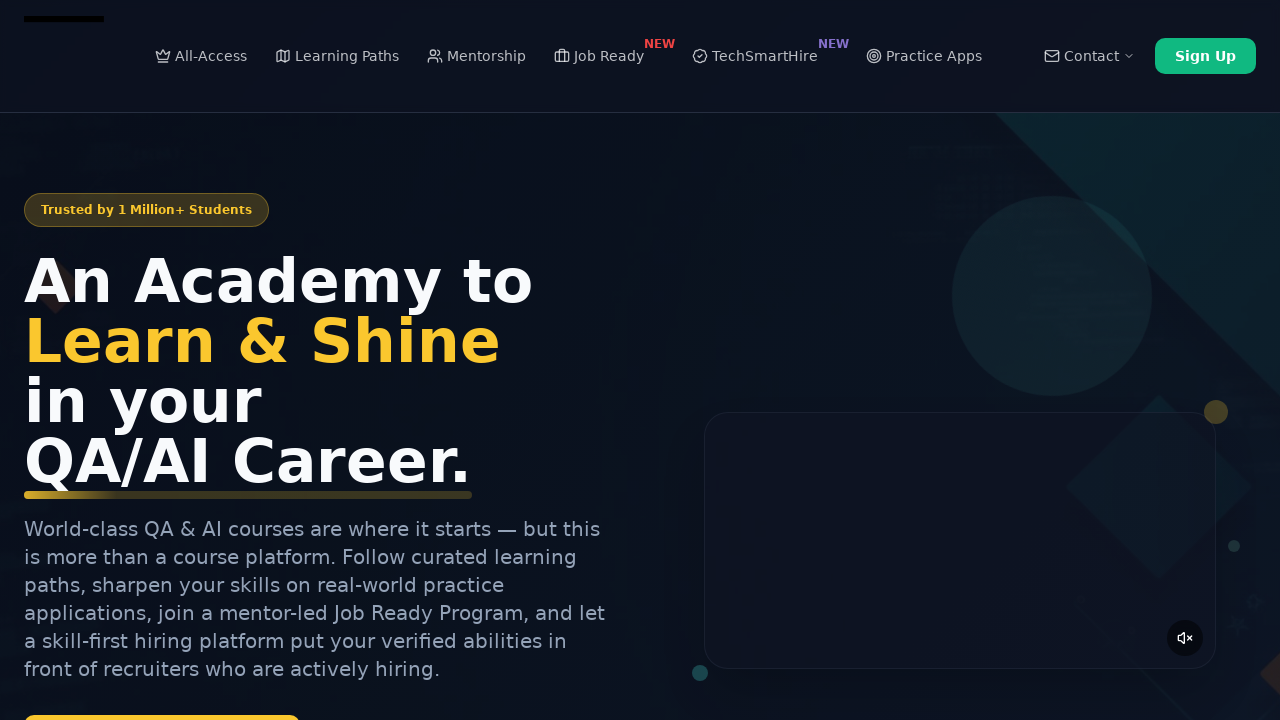

Retrieved current URL: https://rahulshettyacademy.com/
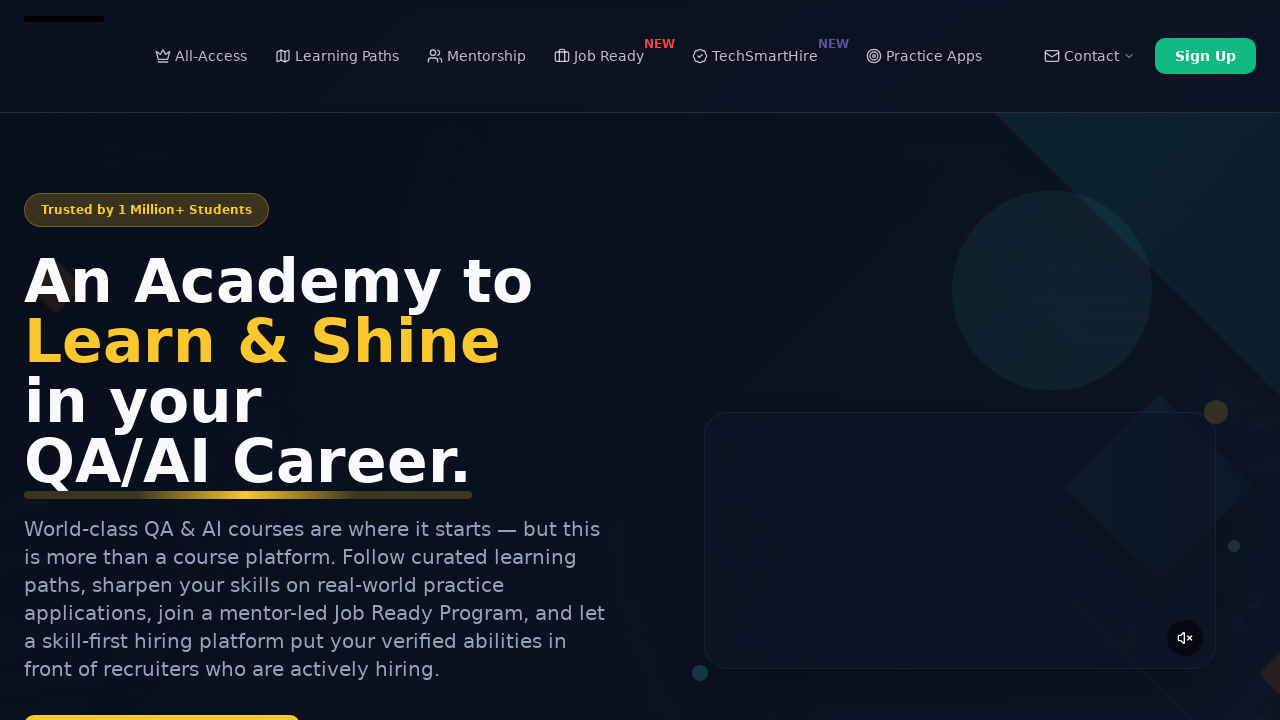

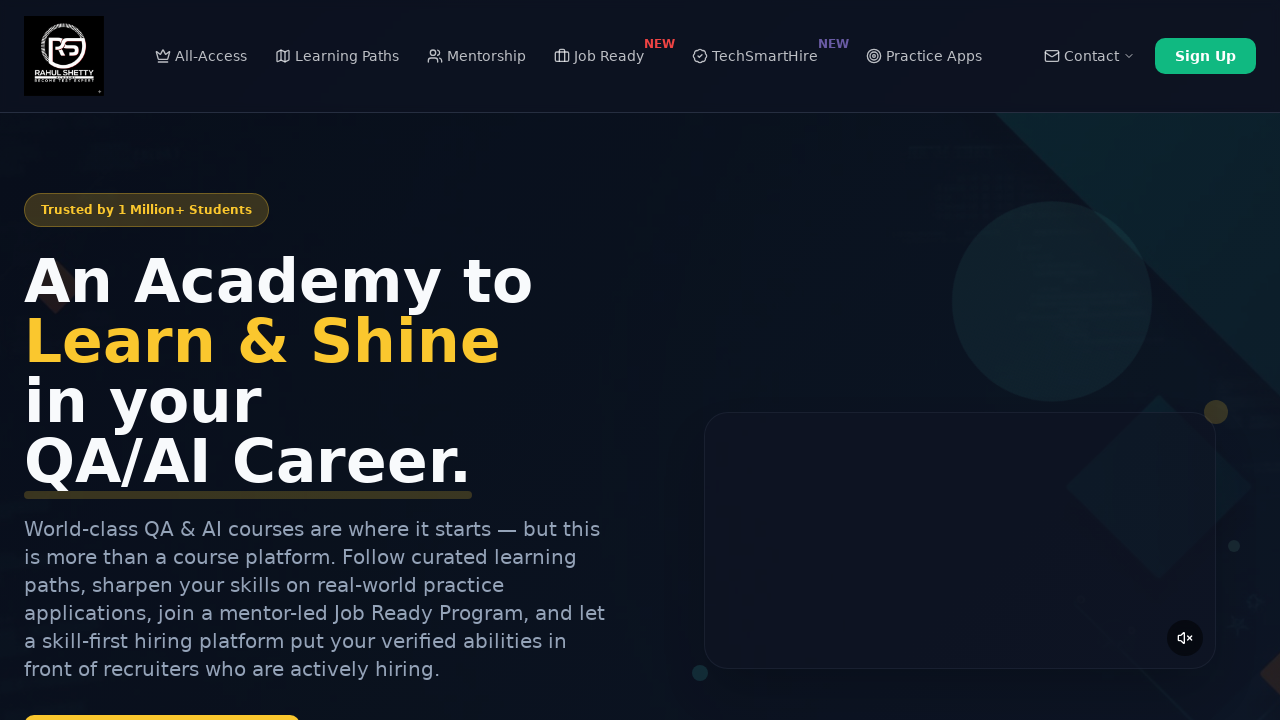